Tests the add/remove elements functionality by clicking the add button multiple times to create elements, then deleting all created elements

Starting URL: https://the-internet.herokuapp.com/

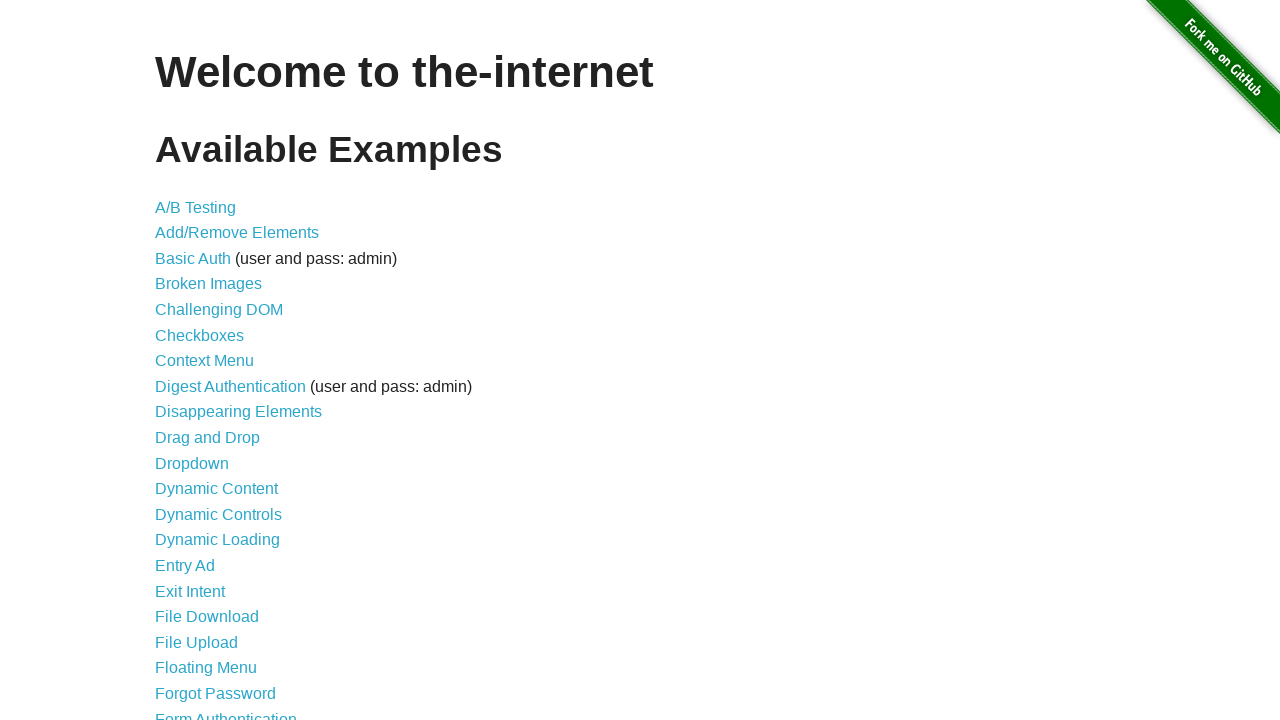

Clicked on Add/Remove Elements link at (237, 233) on xpath=//a[normalize-space()='Add/Remove Elements']
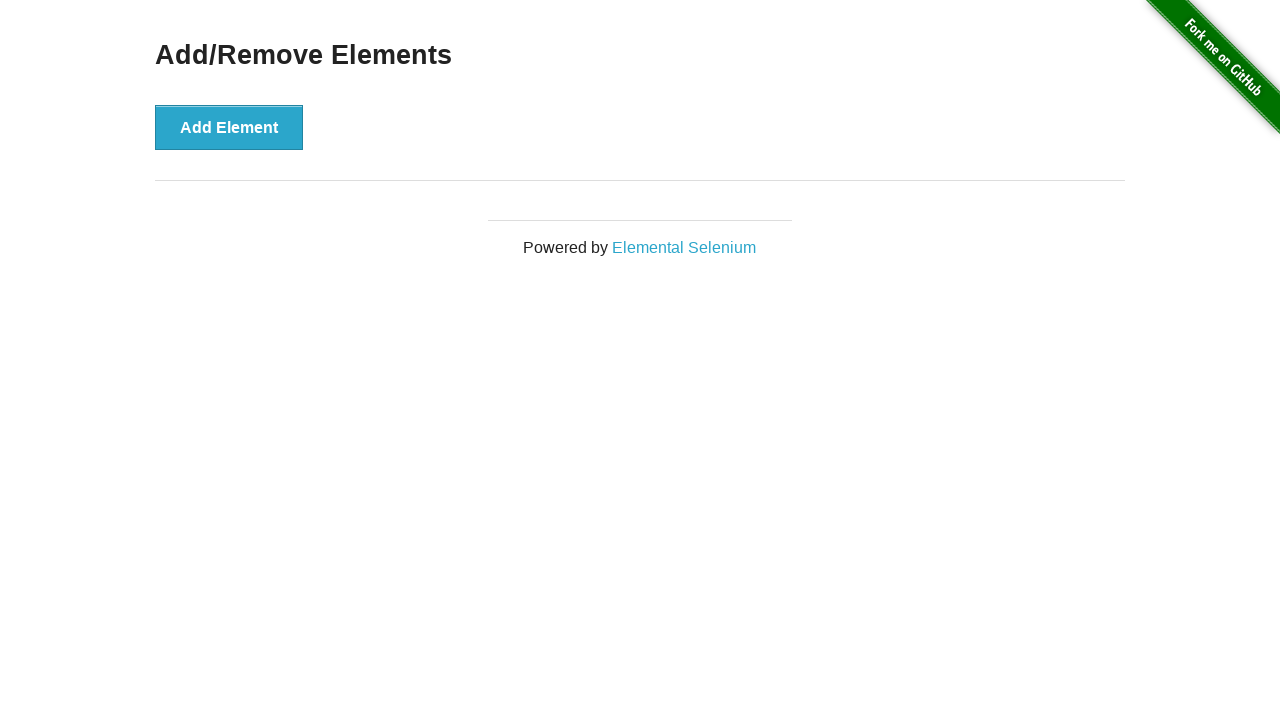

Clicked Add Element button (click 1 of 5) at (229, 127) on //button[@onclick='addElement()']
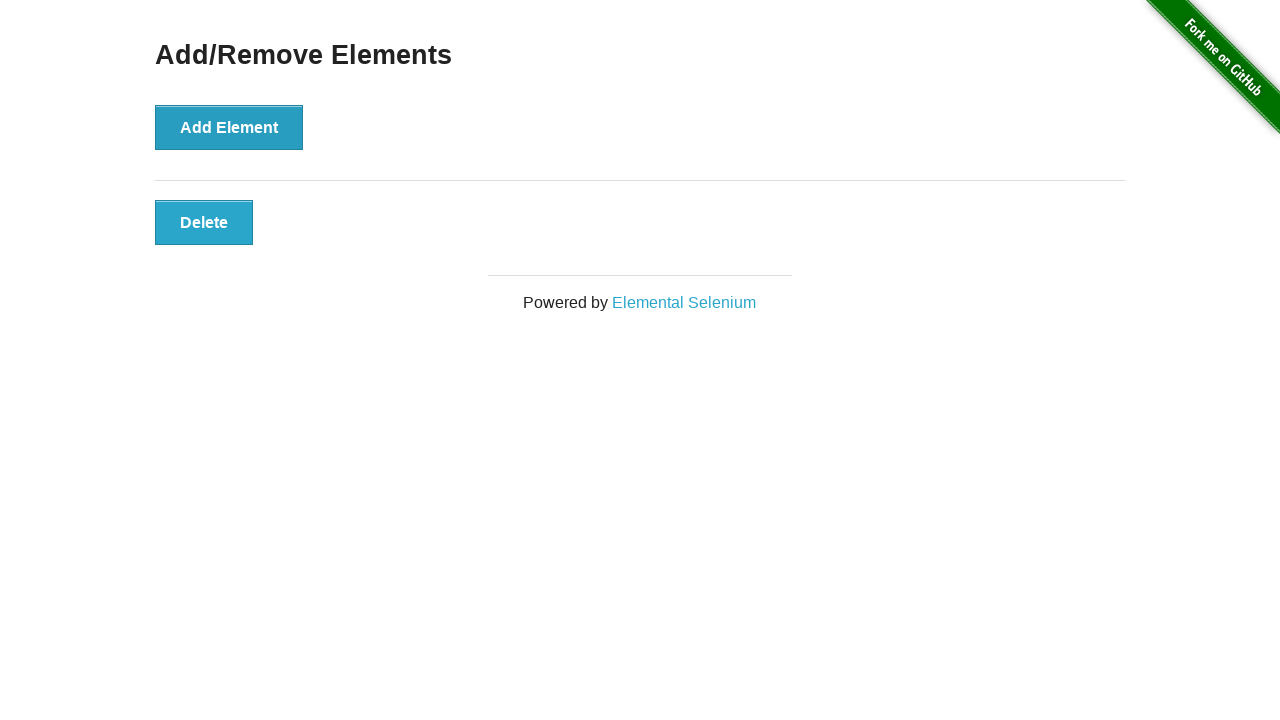

Clicked Add Element button (click 2 of 5) at (229, 127) on //button[@onclick='addElement()']
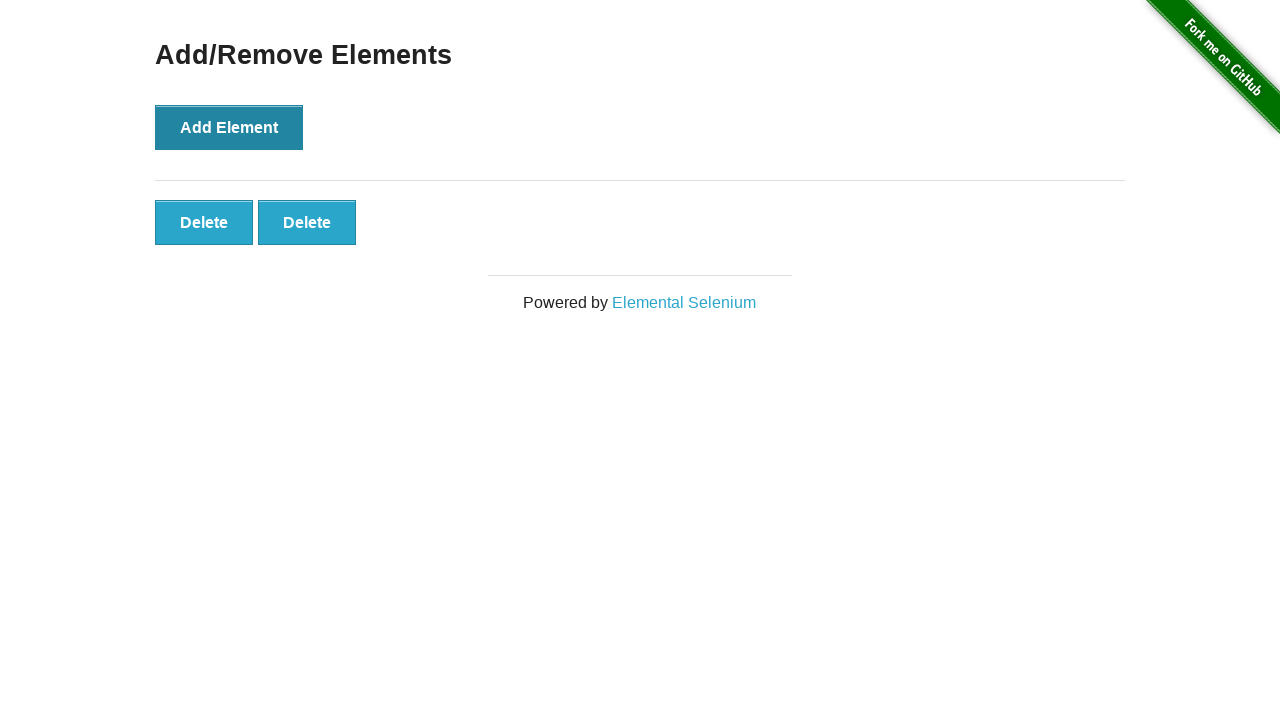

Clicked Add Element button (click 3 of 5) at (229, 127) on //button[@onclick='addElement()']
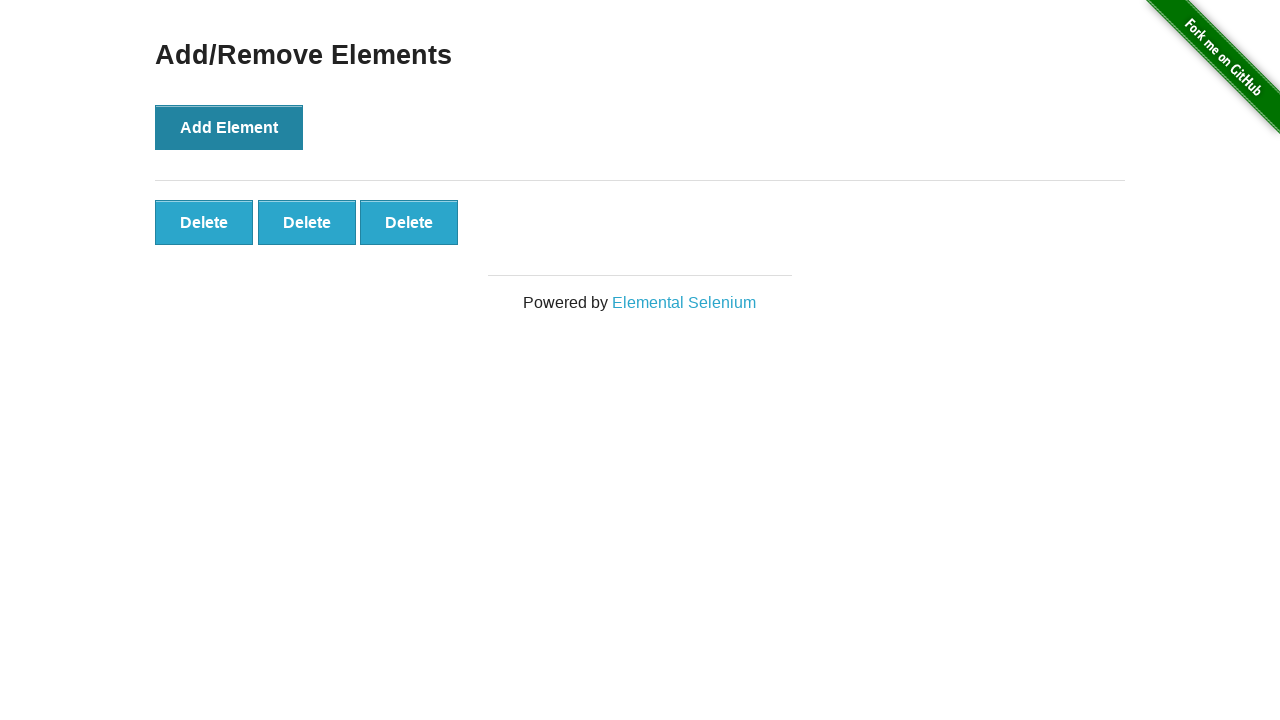

Clicked Add Element button (click 4 of 5) at (229, 127) on //button[@onclick='addElement()']
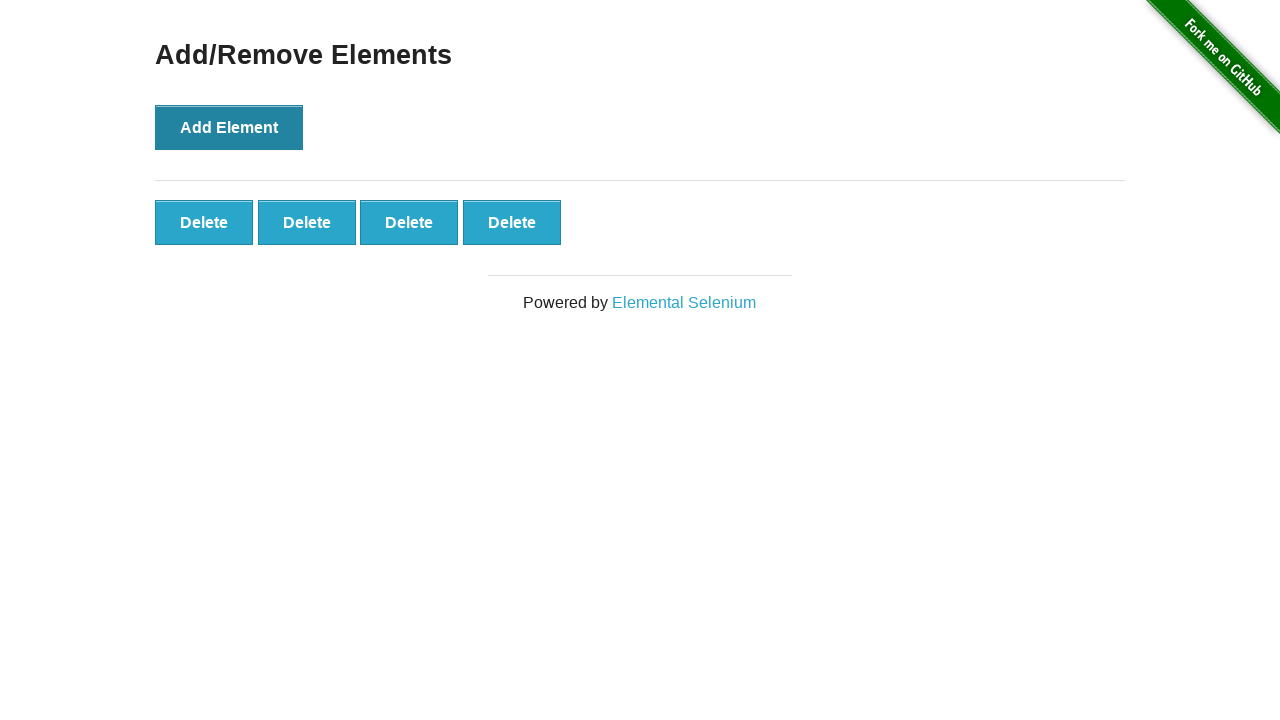

Clicked Add Element button (click 5 of 5) at (229, 127) on //button[@onclick='addElement()']
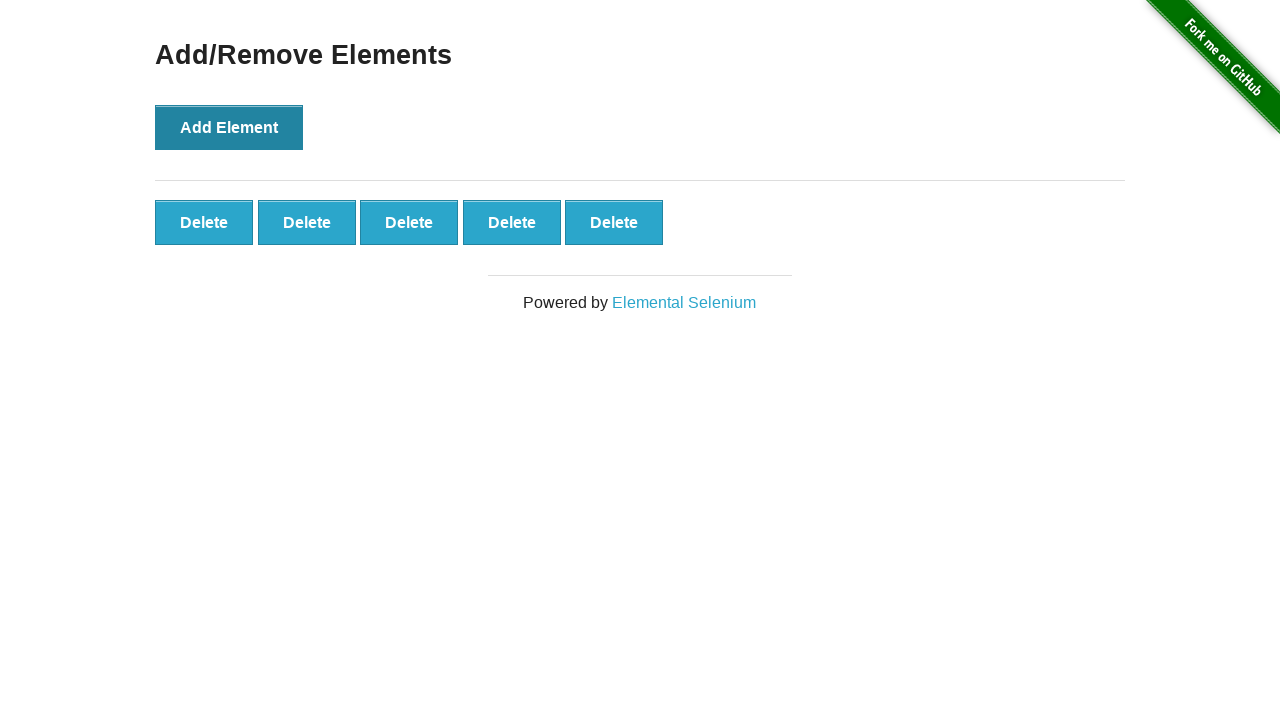

Clicked delete button to remove created element (delete 1 of 5) at (204, 222) on xpath=//button[@class='added-manually']
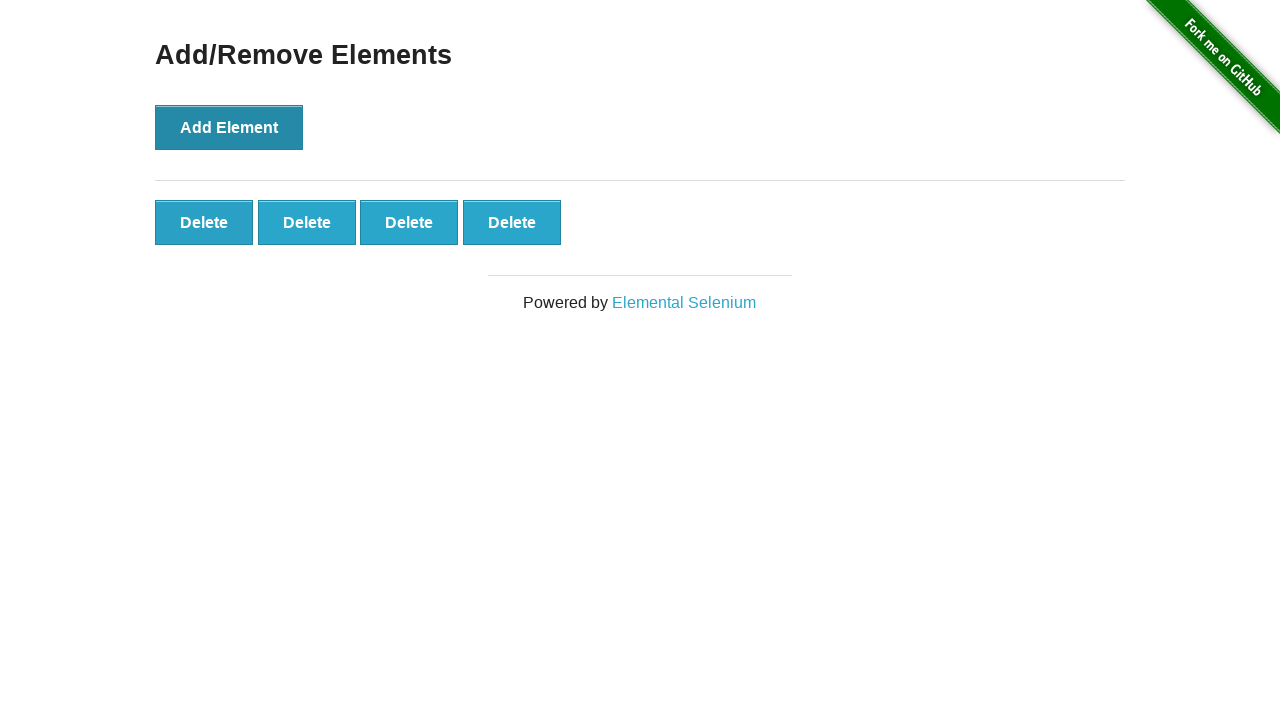

Clicked delete button to remove created element (delete 2 of 5) at (204, 222) on xpath=//button[@class='added-manually']
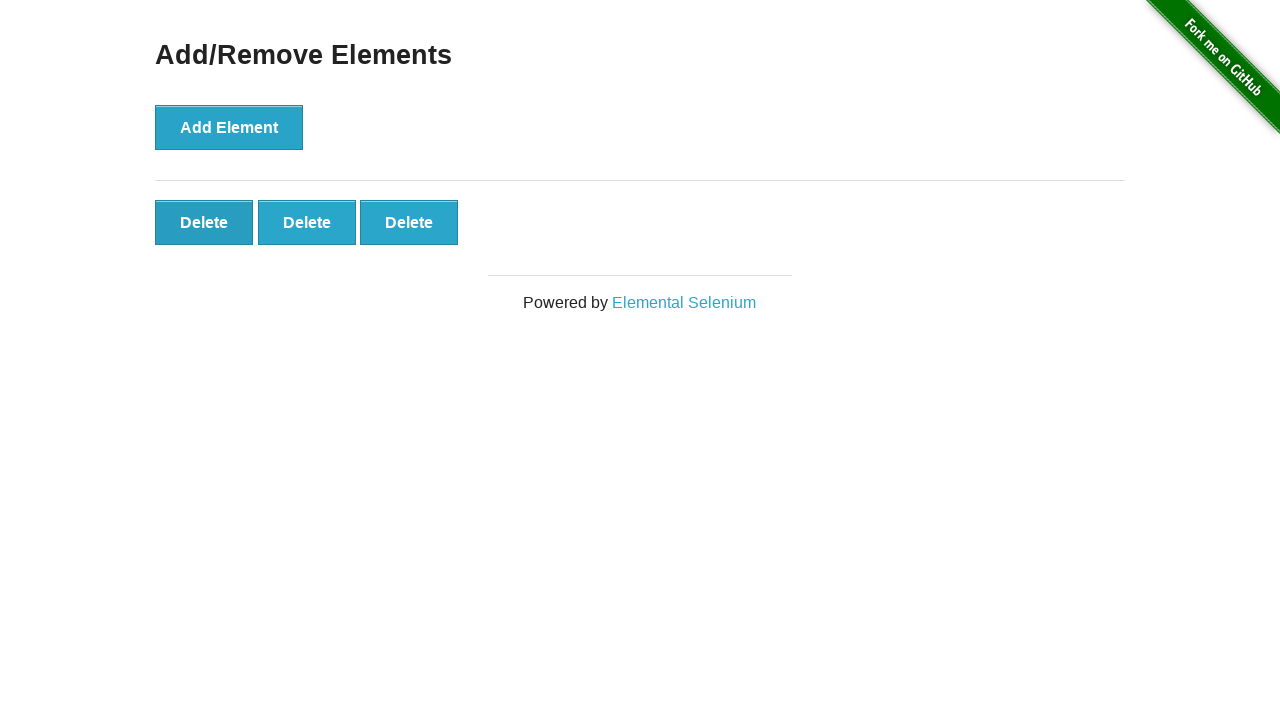

Clicked delete button to remove created element (delete 3 of 5) at (204, 222) on xpath=//button[@class='added-manually']
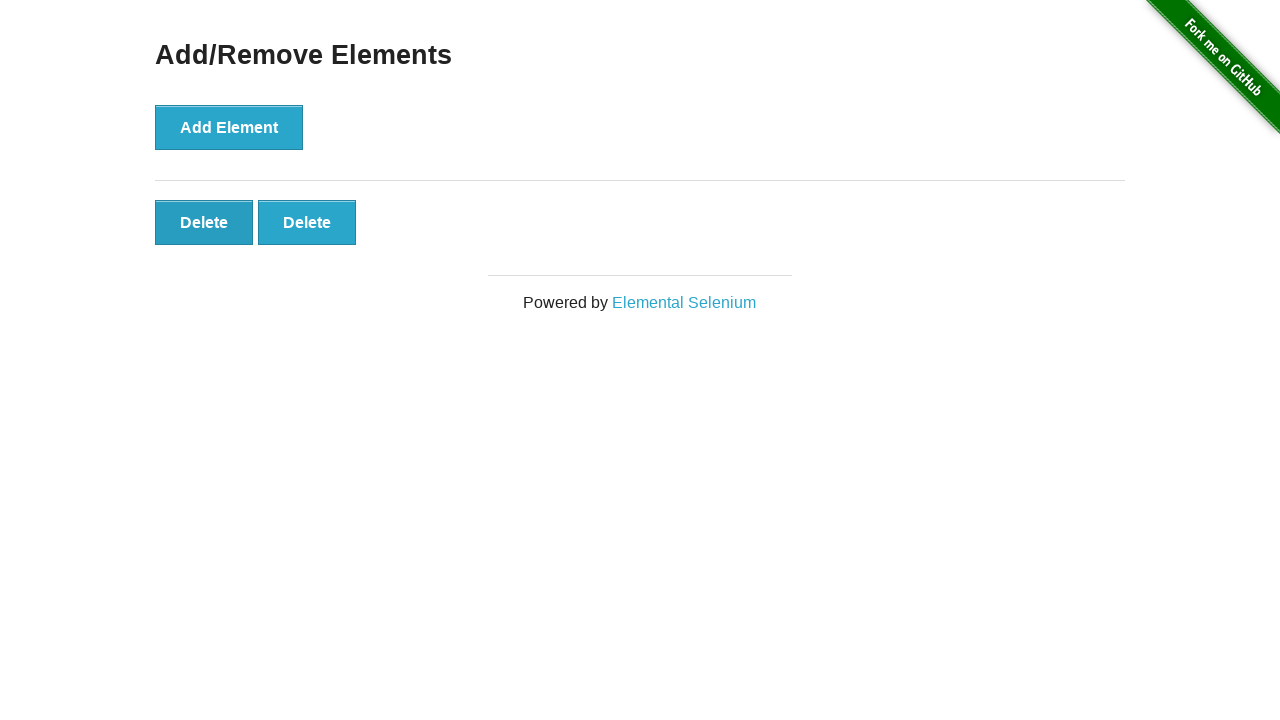

Clicked delete button to remove created element (delete 4 of 5) at (204, 222) on xpath=//button[@class='added-manually']
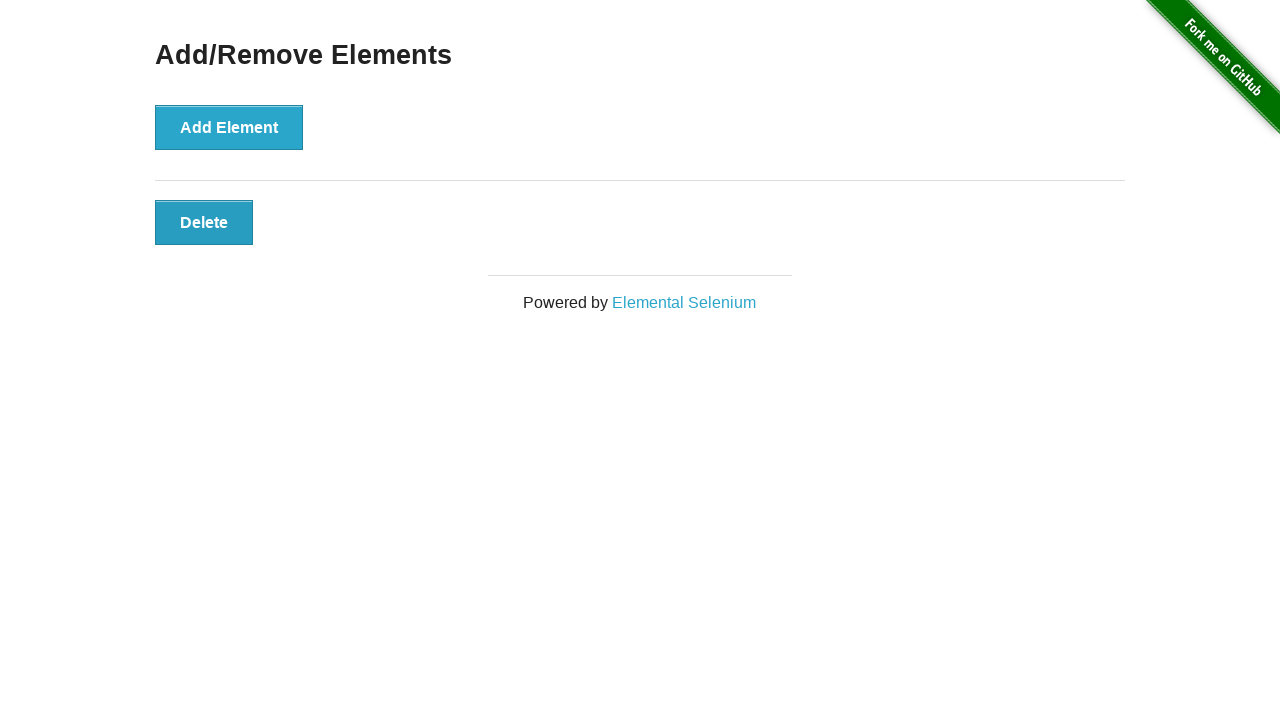

Clicked delete button to remove created element (delete 5 of 5) at (204, 222) on xpath=//button[@class='added-manually']
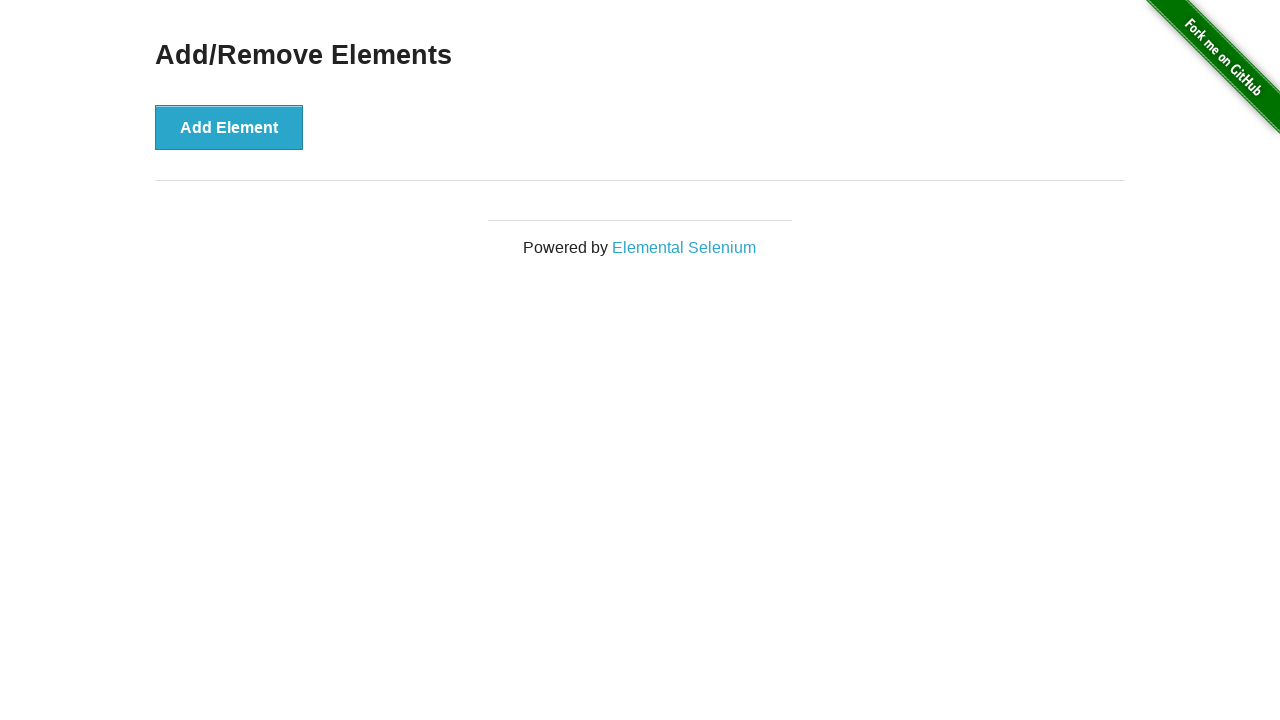

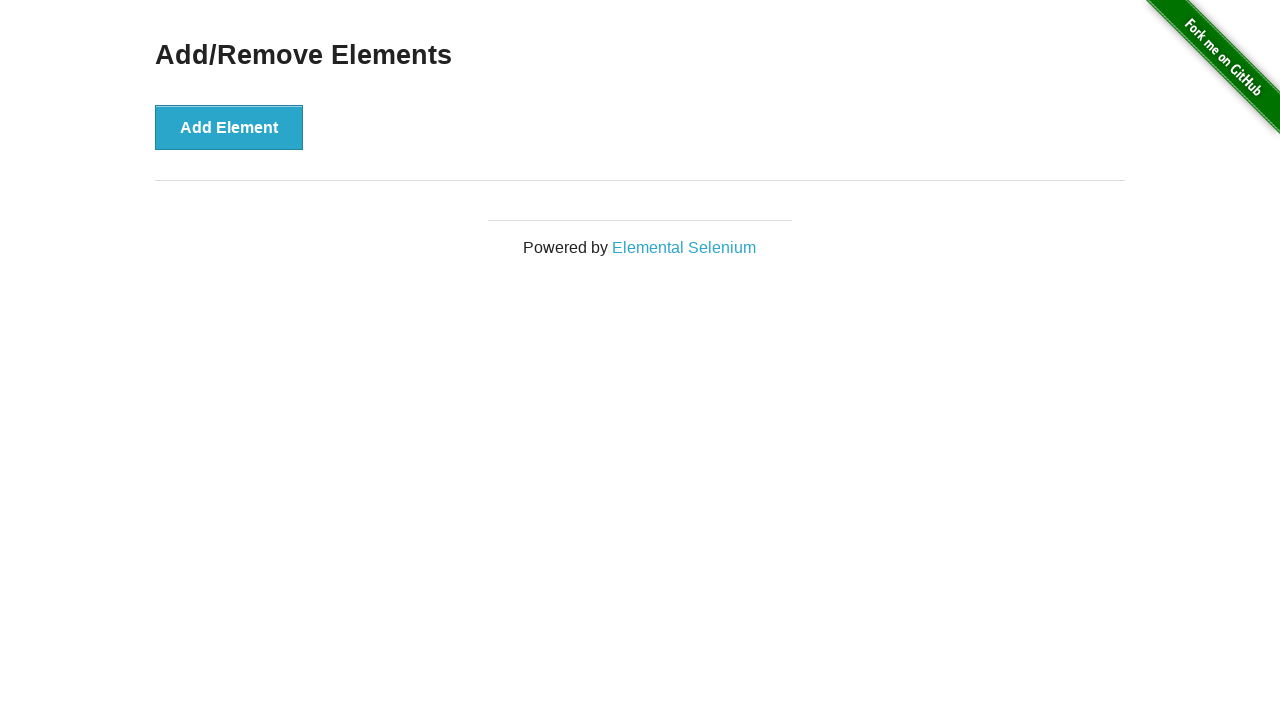